Tests navigation through the Playwright Java documentation by clicking on "Get Started" and then "Trace Viewer" links, verifying the Trace Viewer page loads correctly.

Starting URL: https://playwright.dev/java/

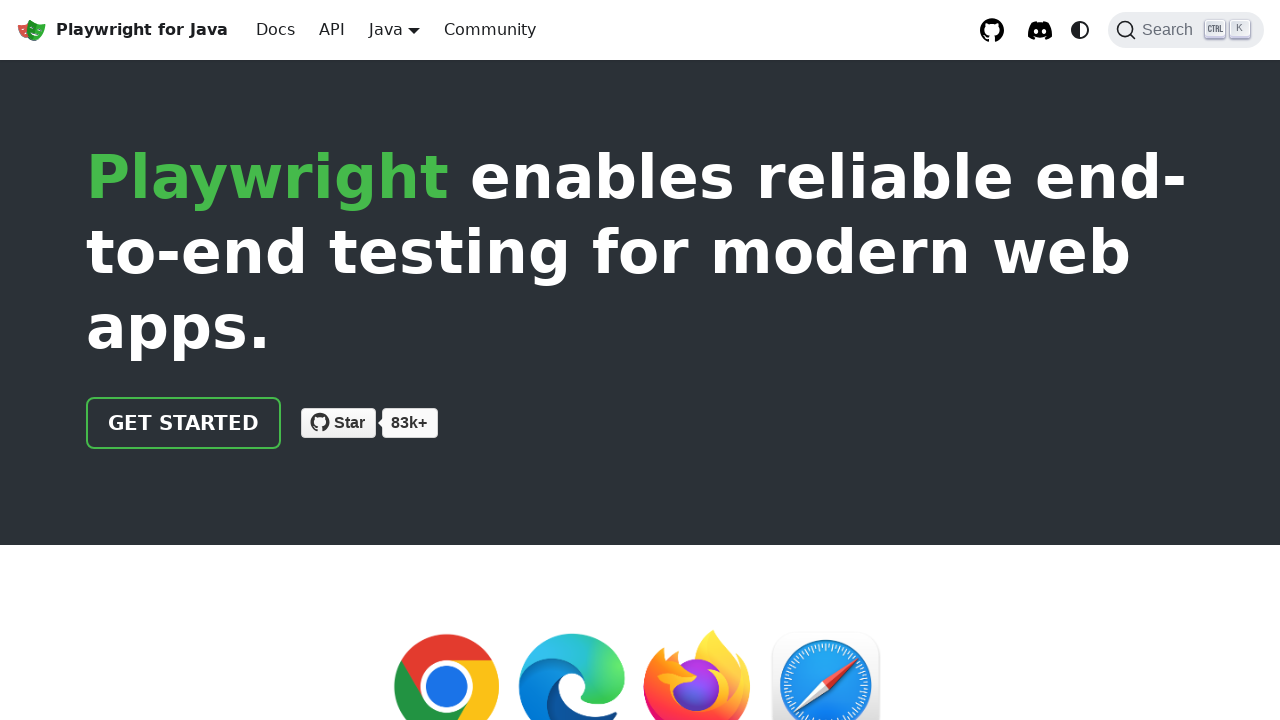

Set default timeout to 8000ms
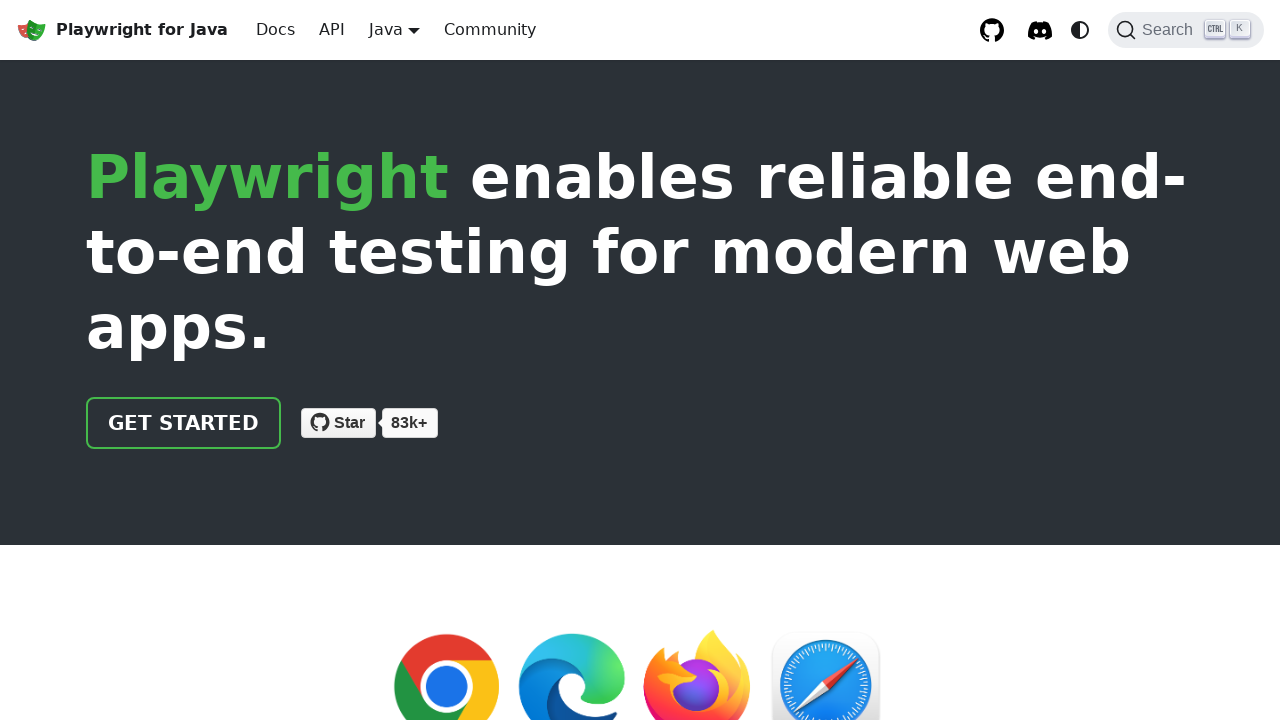

Clicked 'Get Started' link at (184, 423) on text=Get Started
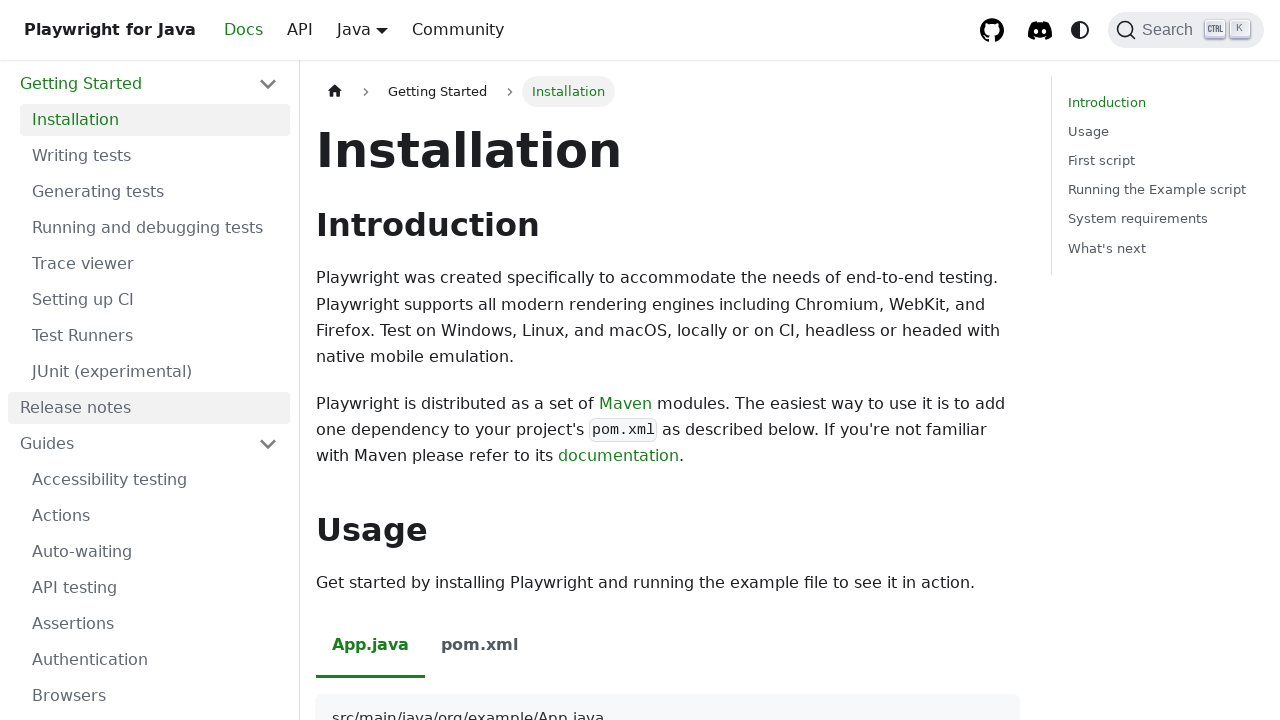

Clicked 'Trace Viewer' link at (155, 264) on text=Trace Viewer
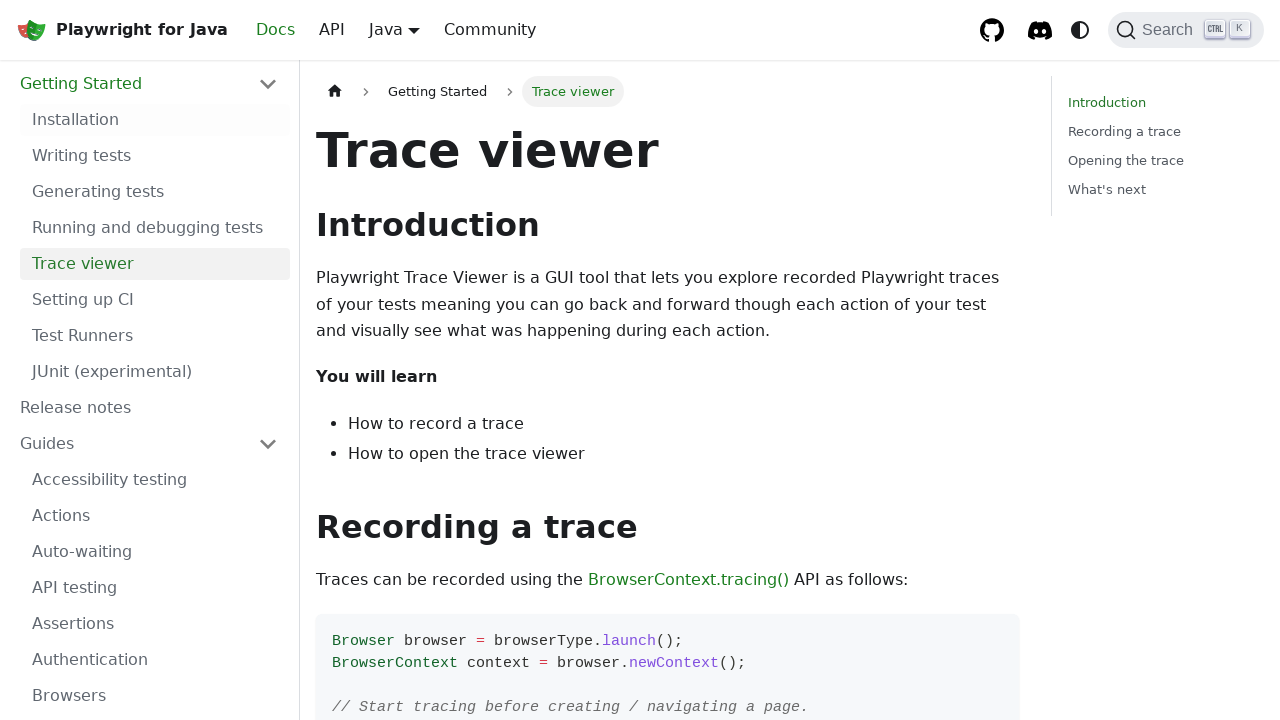

Waited for 'Recording a trace' text to load
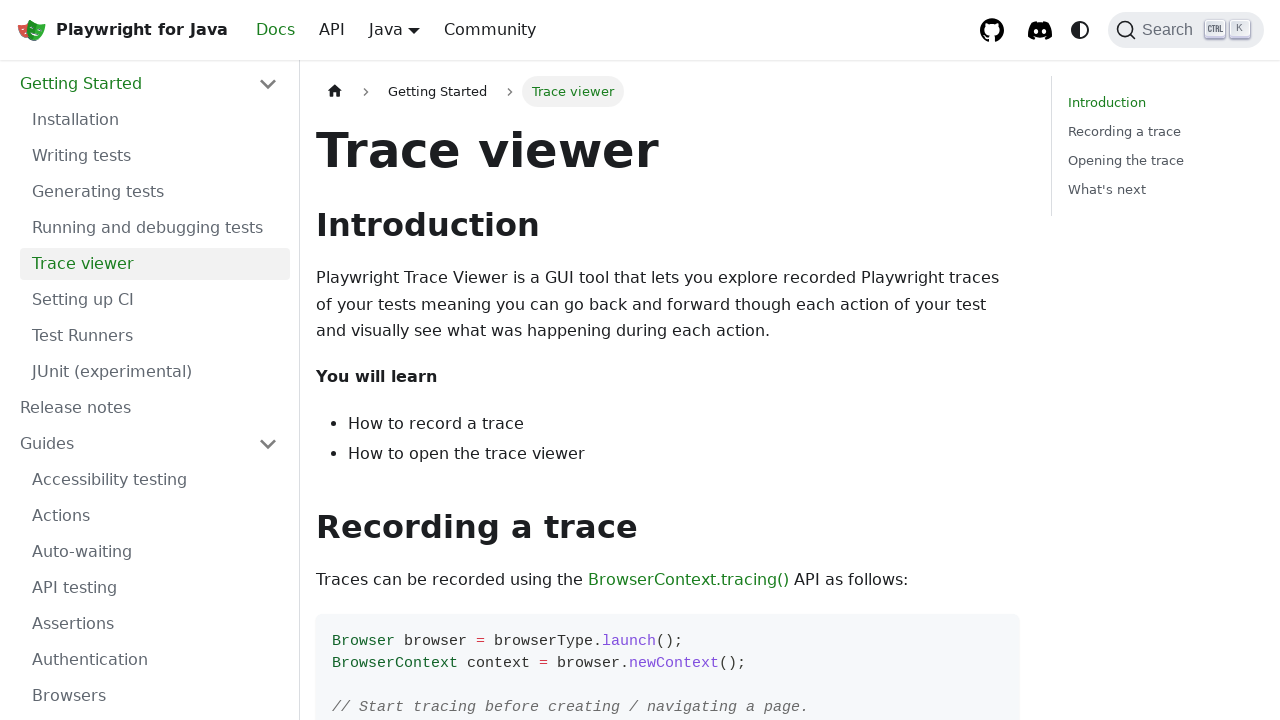

Verified 'Recording a trace' text is visible on Trace Viewer page
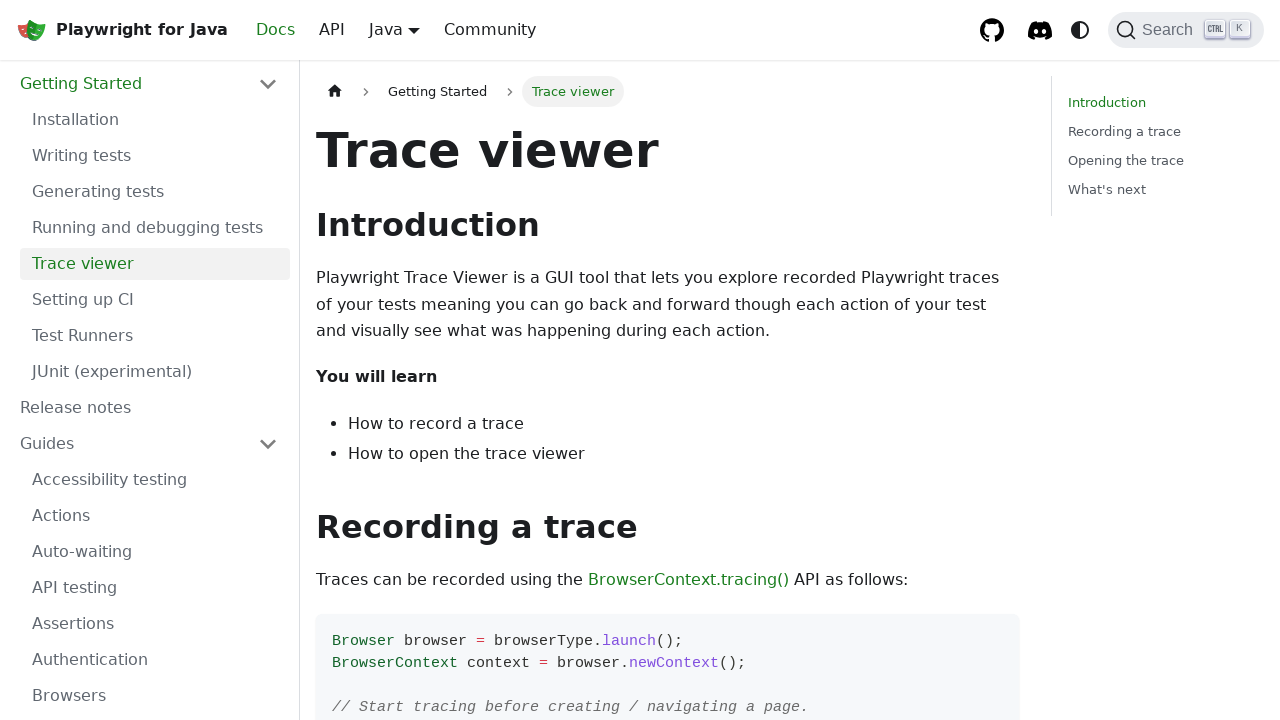

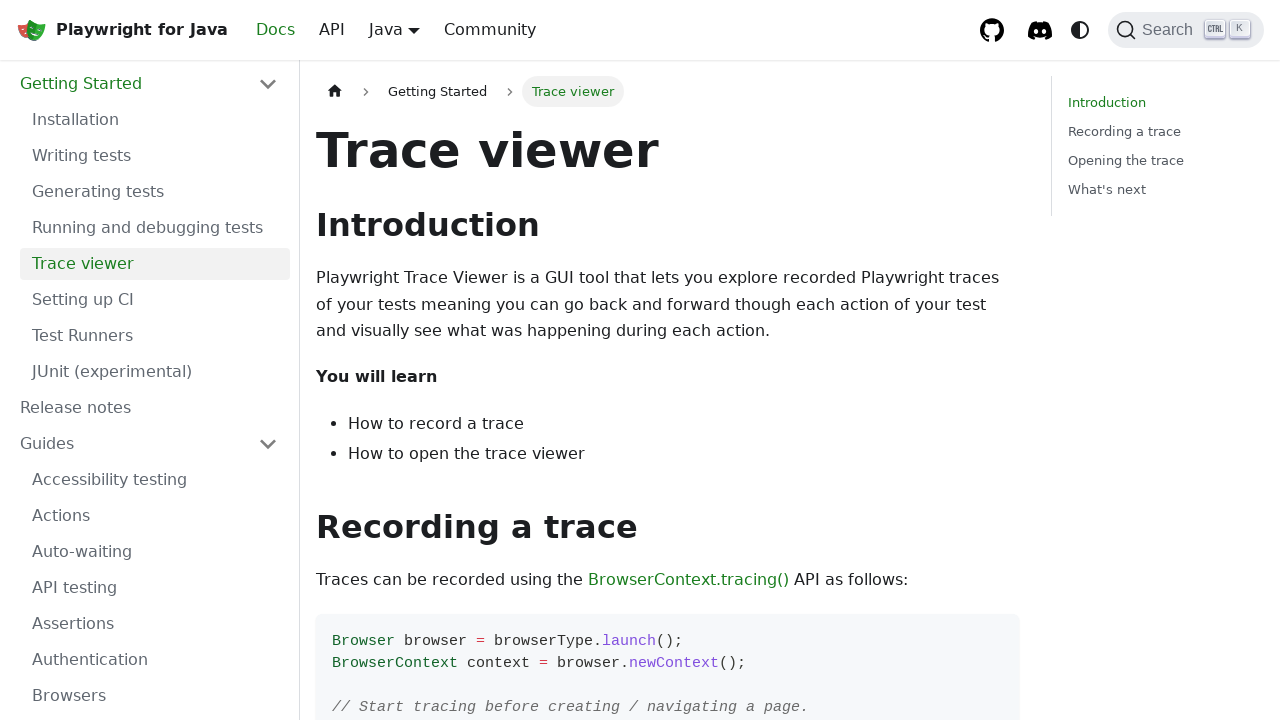